Tests JavaScript prompt dialog by clicking a button to trigger a prompt, entering text, accepting it, and verifying the entered text is displayed.

Starting URL: https://the-internet.herokuapp.com/javascript_alerts

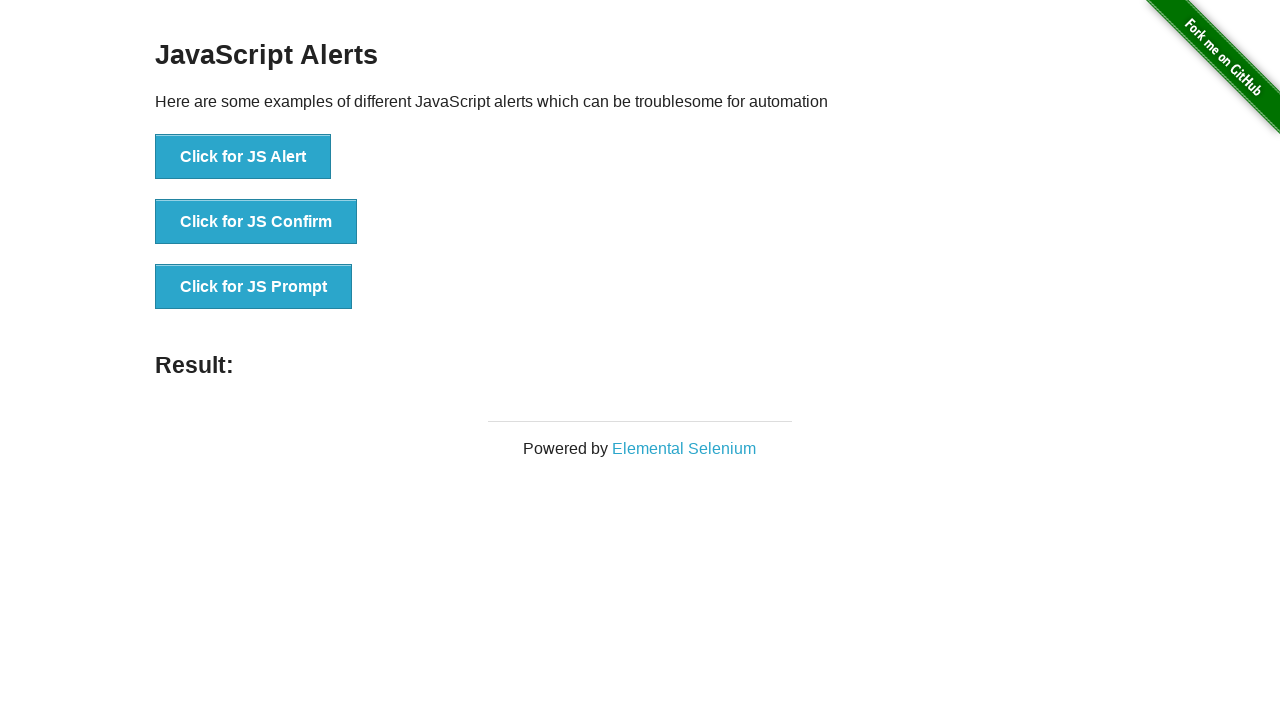

Set up dialog handler to accept prompt with text 'TestInput123'
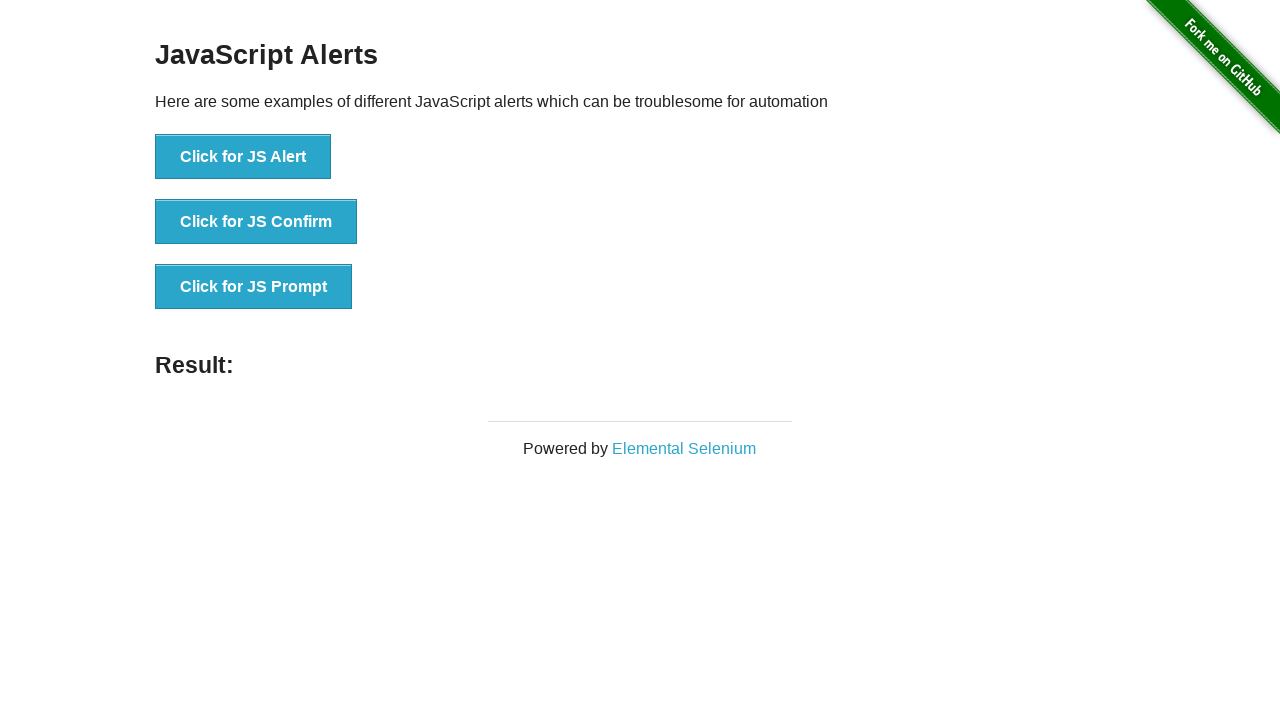

Clicked button to trigger JavaScript prompt dialog at (254, 287) on button[onclick='jsPrompt()']
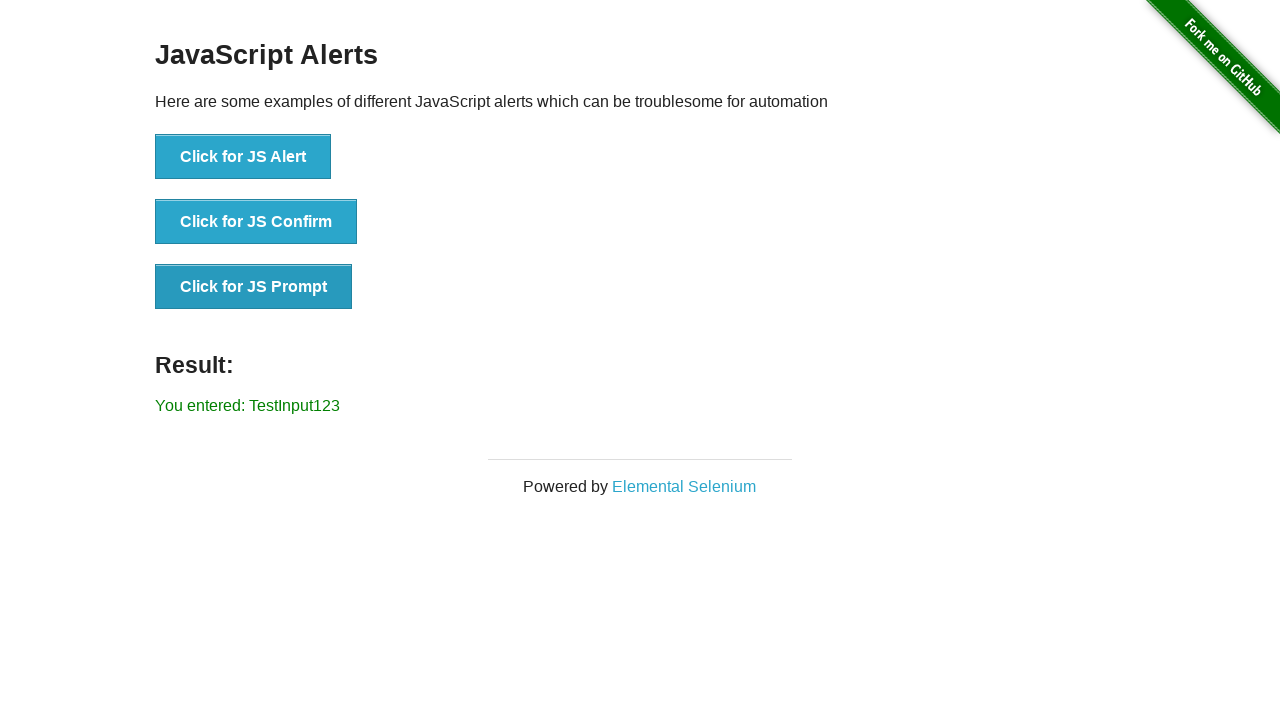

Waited for result element to appear
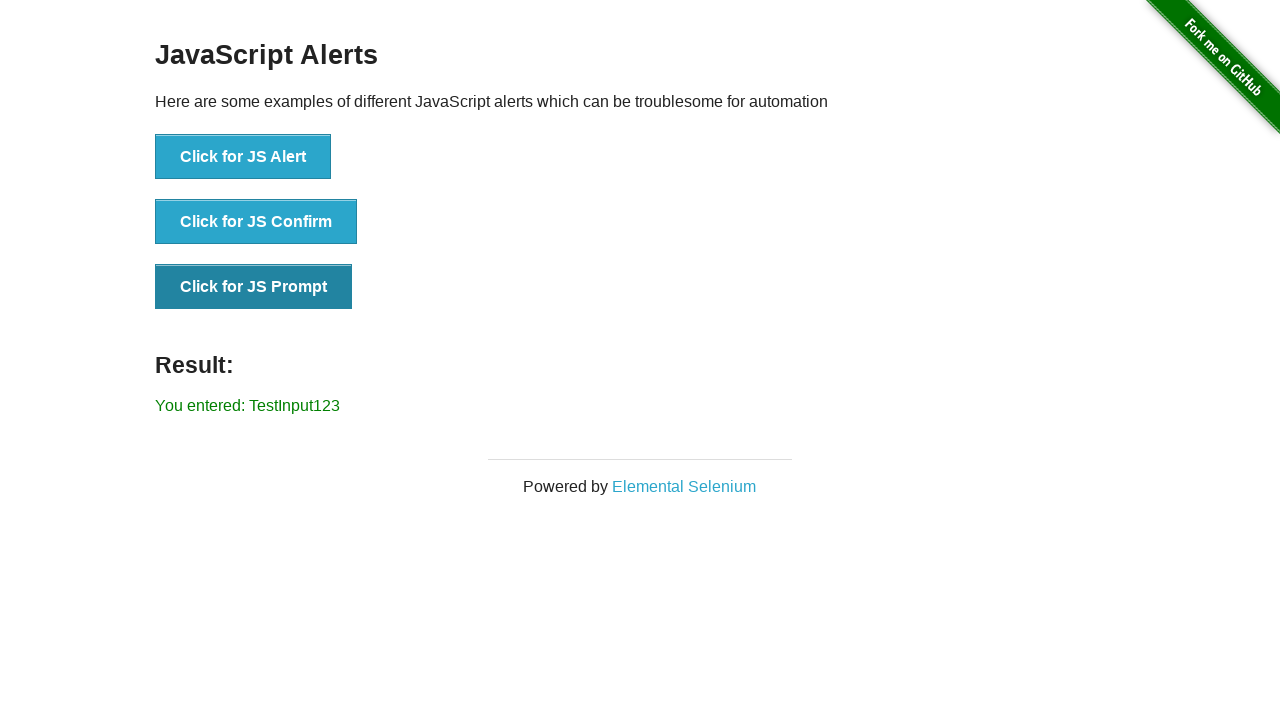

Verified that the entered text 'TestInput123' is displayed in the result
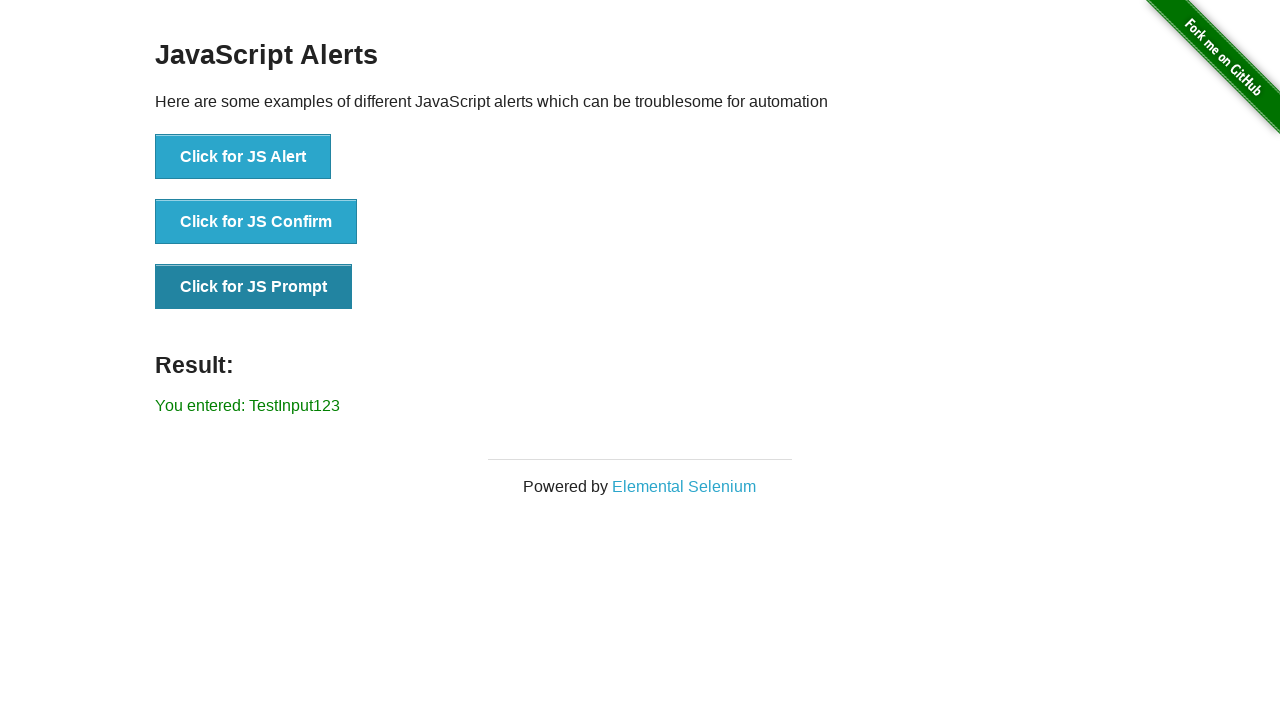

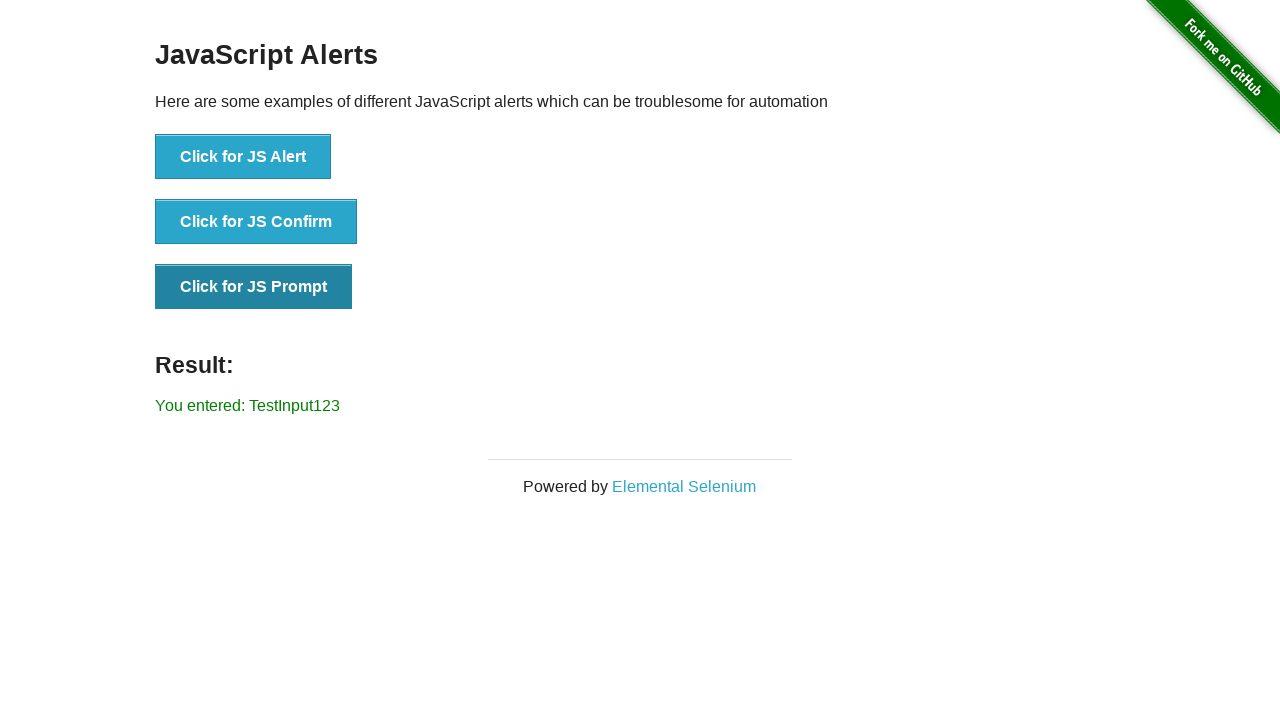